Tests horizontal scrolling functionality on a dashboard page by scrolling right using JavaScript execution

Starting URL: https://dashboards.handmadeinteractive.com/jasonlove/

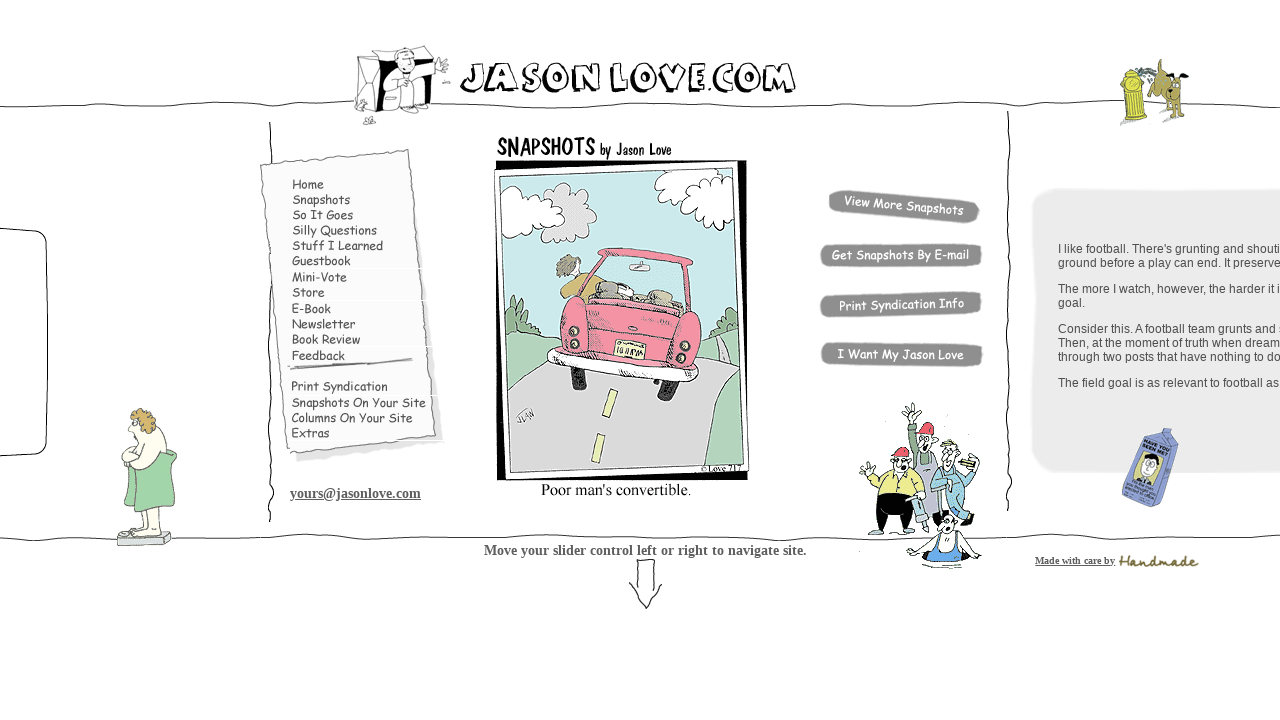

Navigated to dashboard page
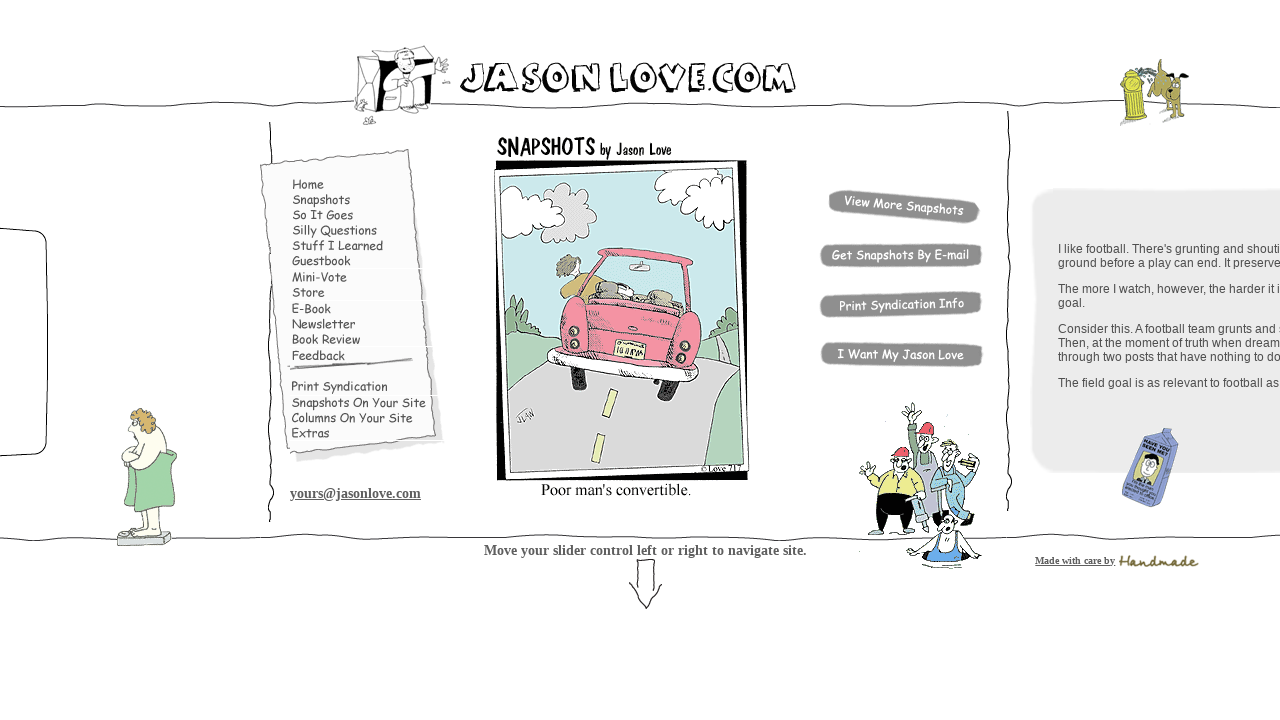

Scrolled right by 5000 pixels using JavaScript
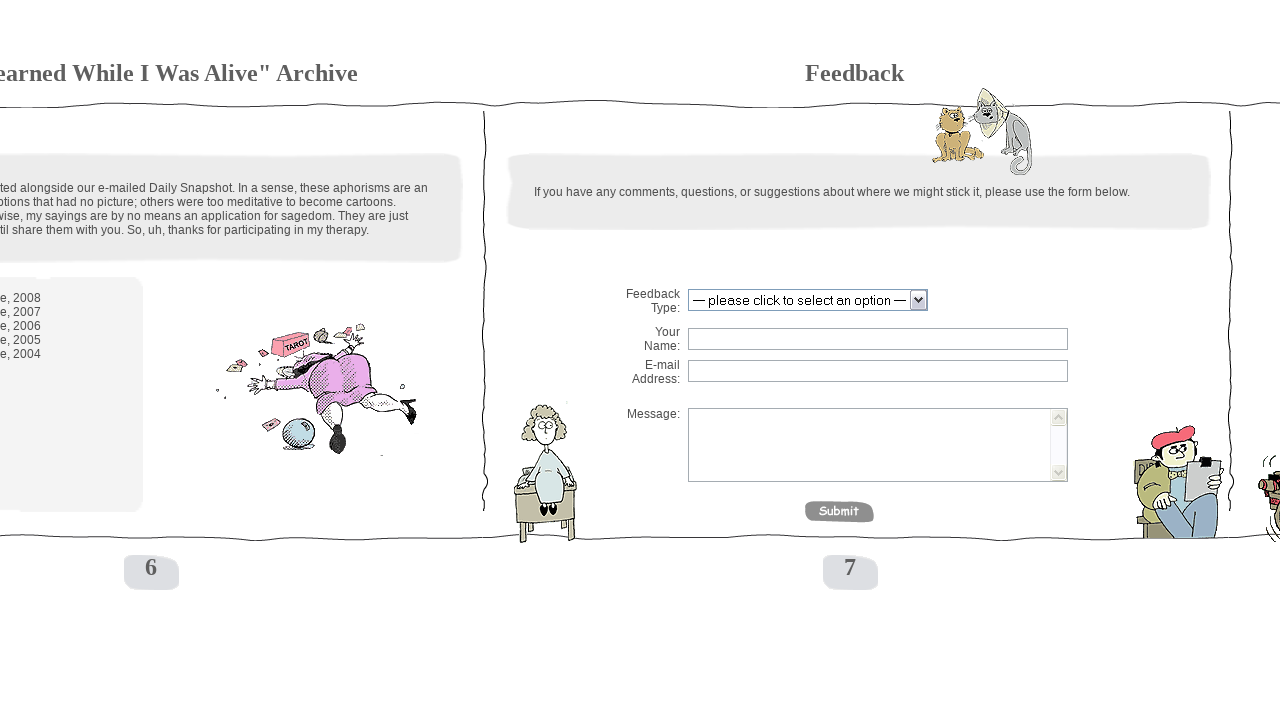

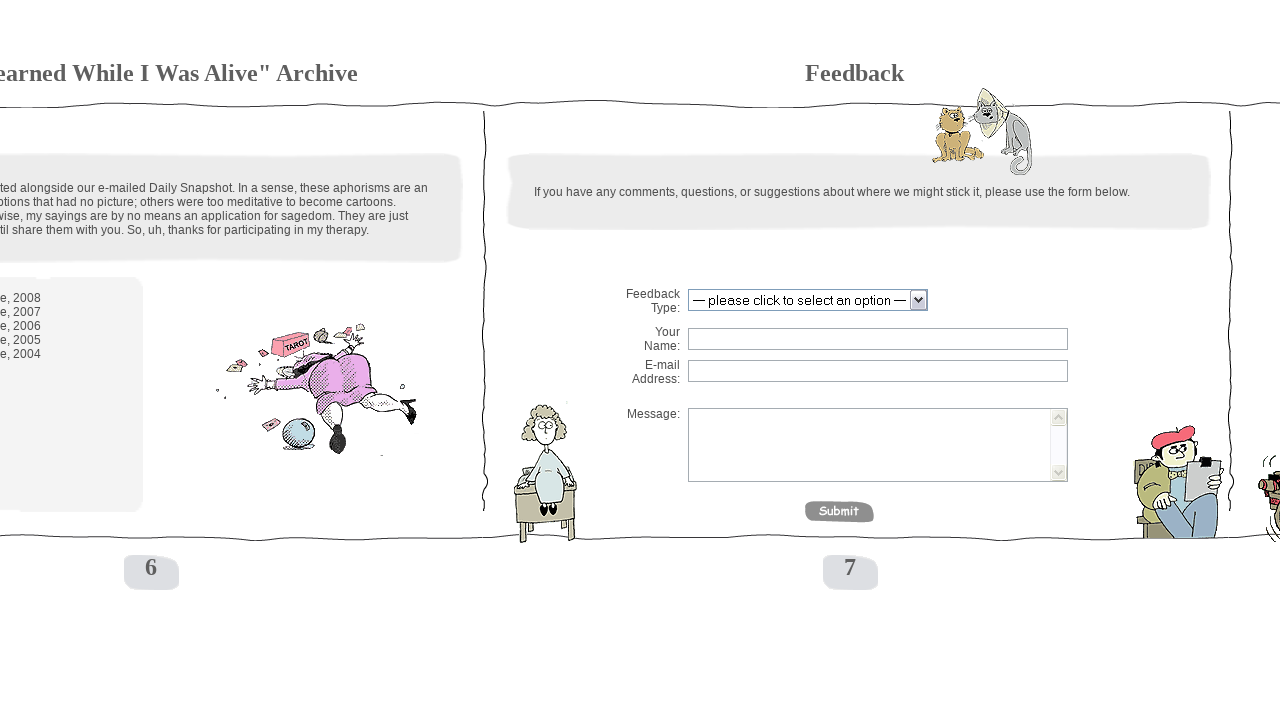